Tests that clicking the Due column header sorts the table data in ascending order by verifying the due values are ordered from lowest to highest

Starting URL: http://the-internet.herokuapp.com/tables

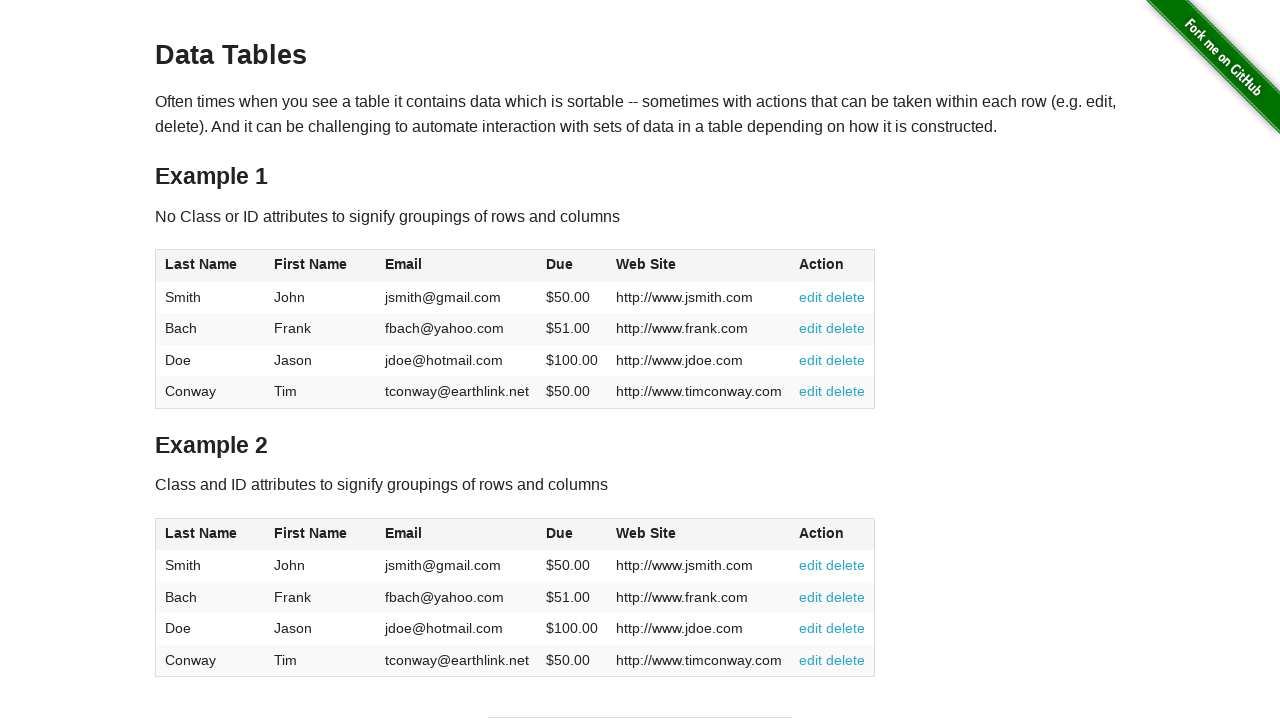

Clicked Due column header to sort ascending at (572, 266) on #table1 thead tr th:nth-of-type(4)
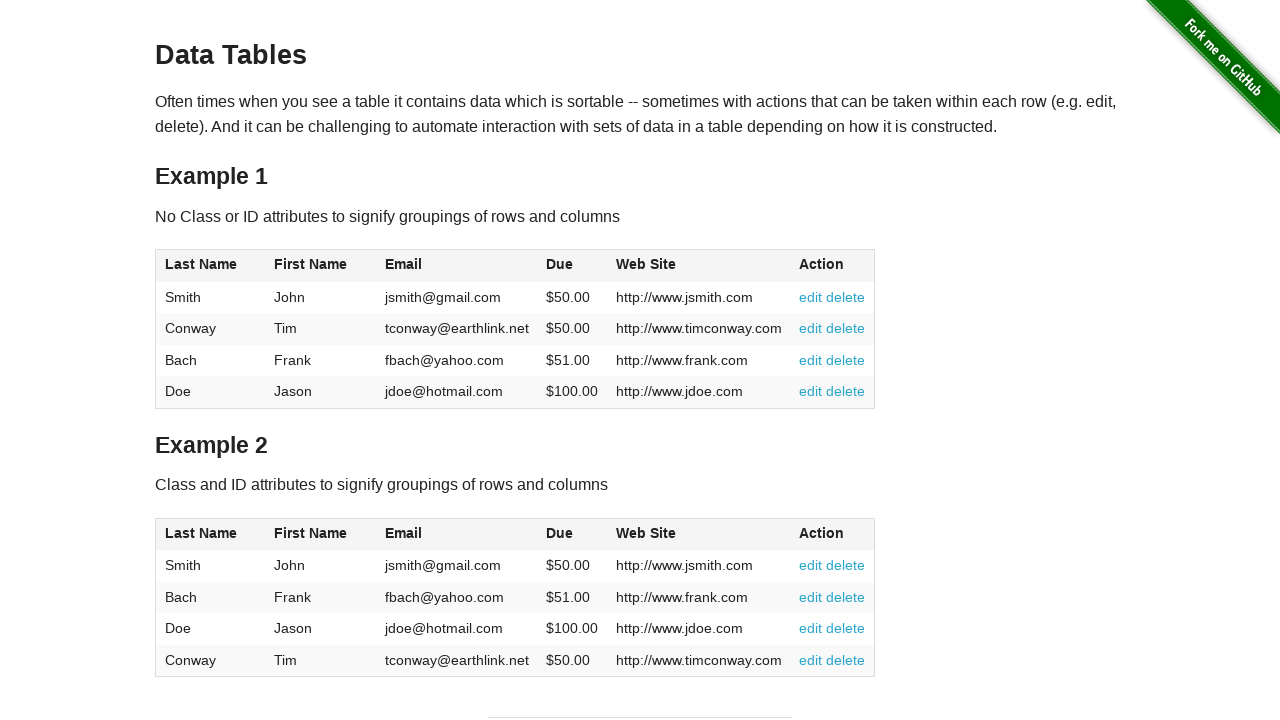

Verified table sorted with due dates visible in ascending order
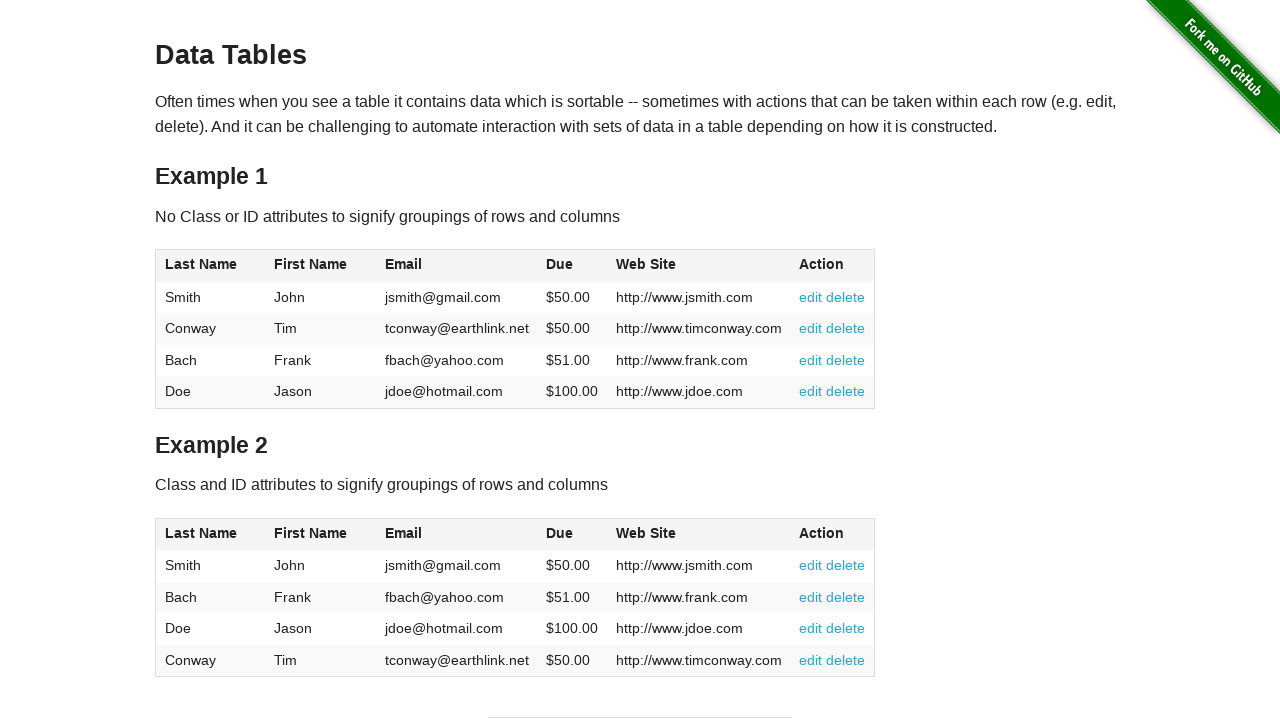

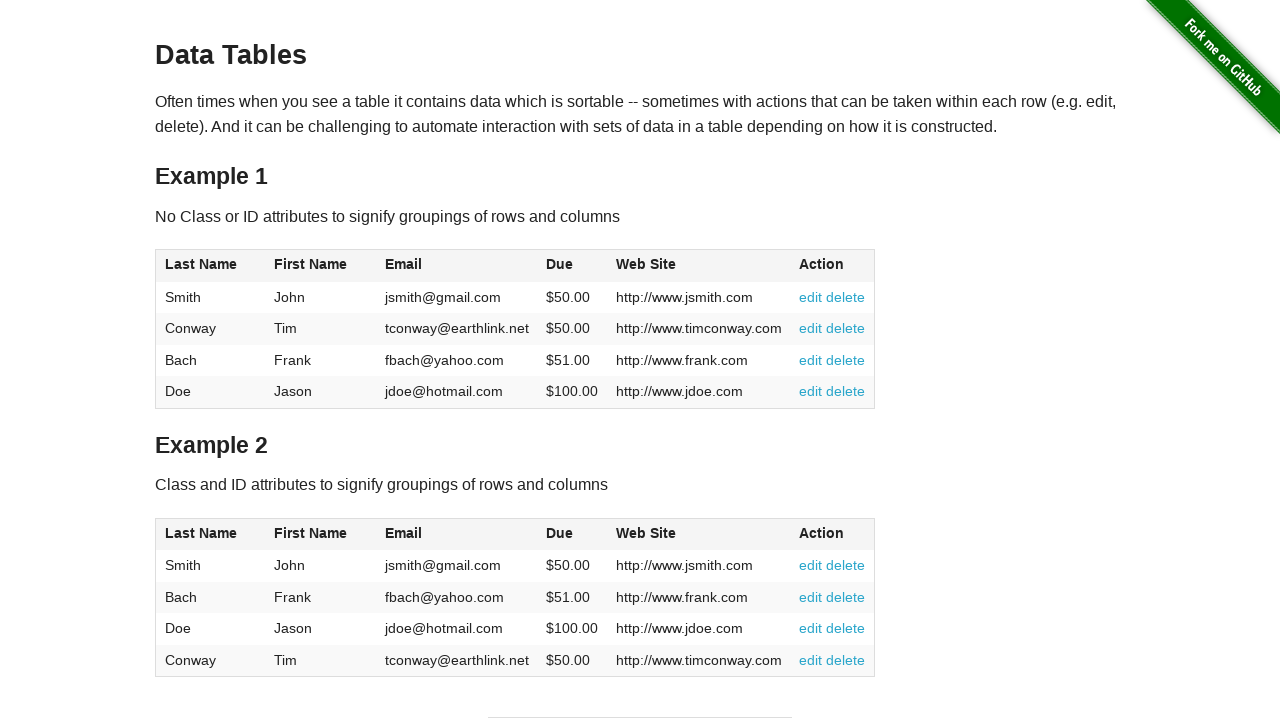